Tests injecting jQuery Growl library into a page and displaying notification messages using JavaScript execution. The test loads jQuery, jQuery Growl scripts and CSS, then displays various types of growl notifications (default, error, notice, warning).

Starting URL: http://the-internet.herokuapp.com/

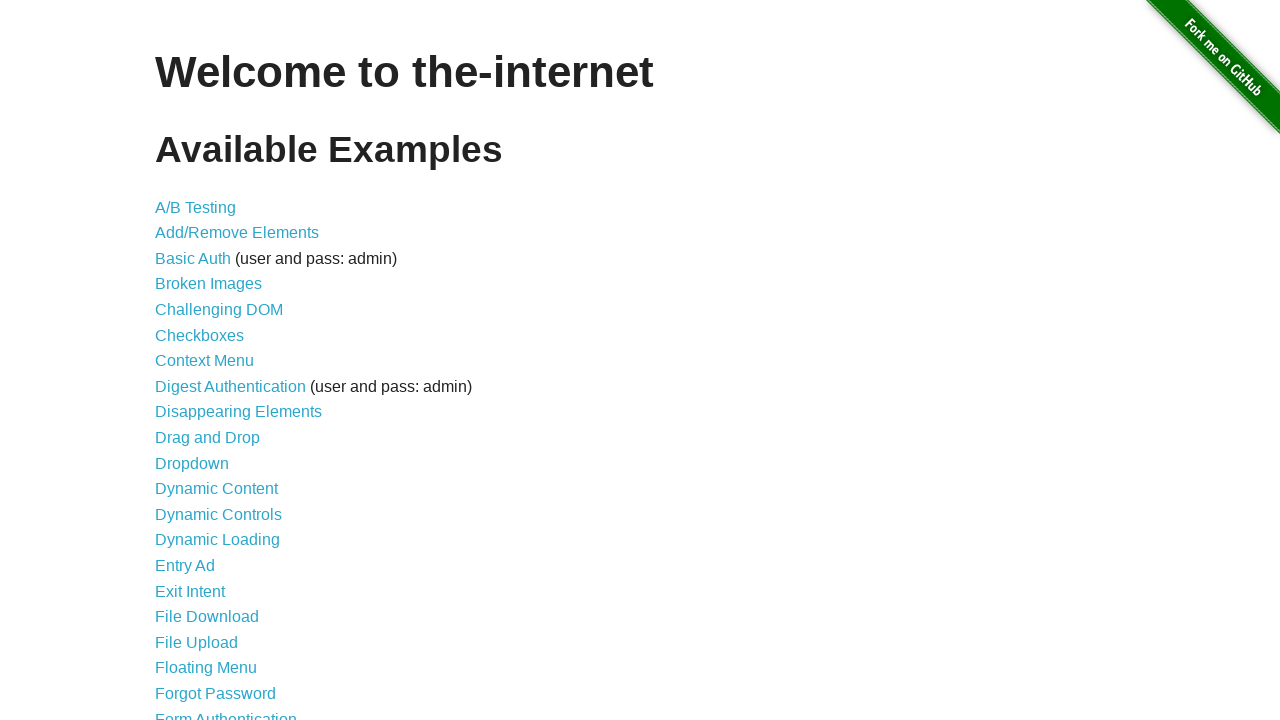

Injected jQuery library into page if not already present
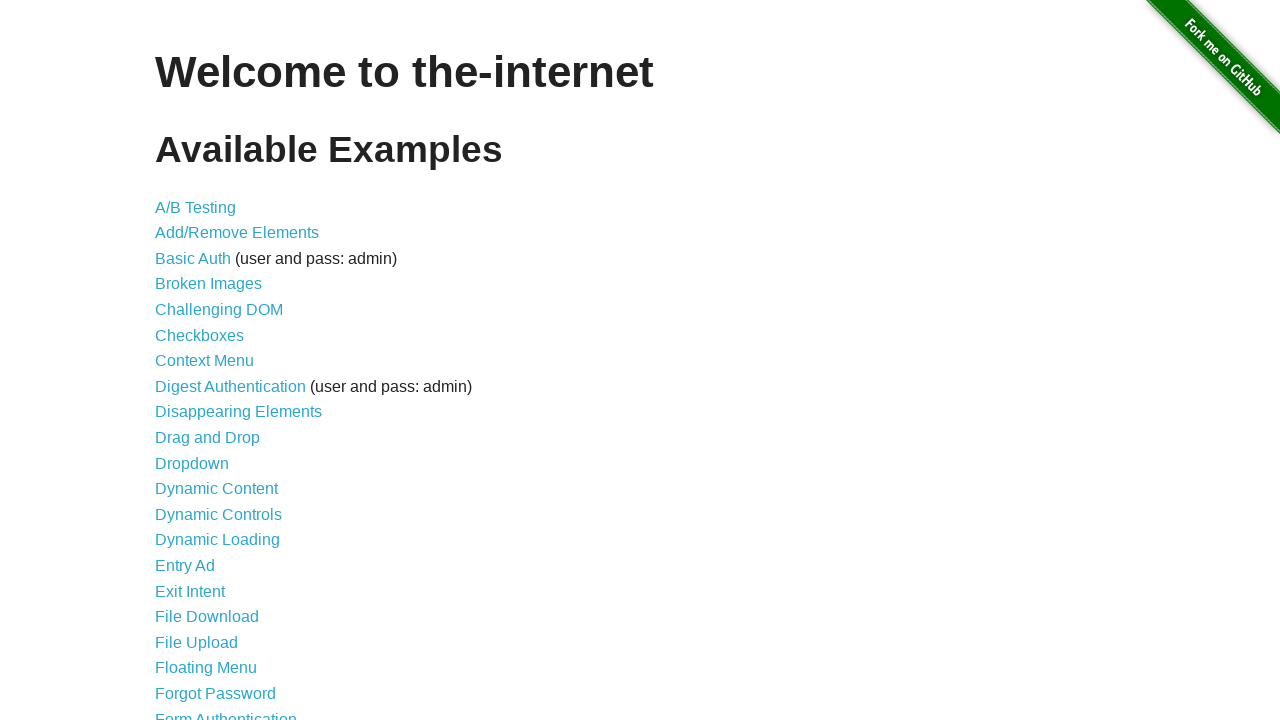

jQuery library loaded successfully
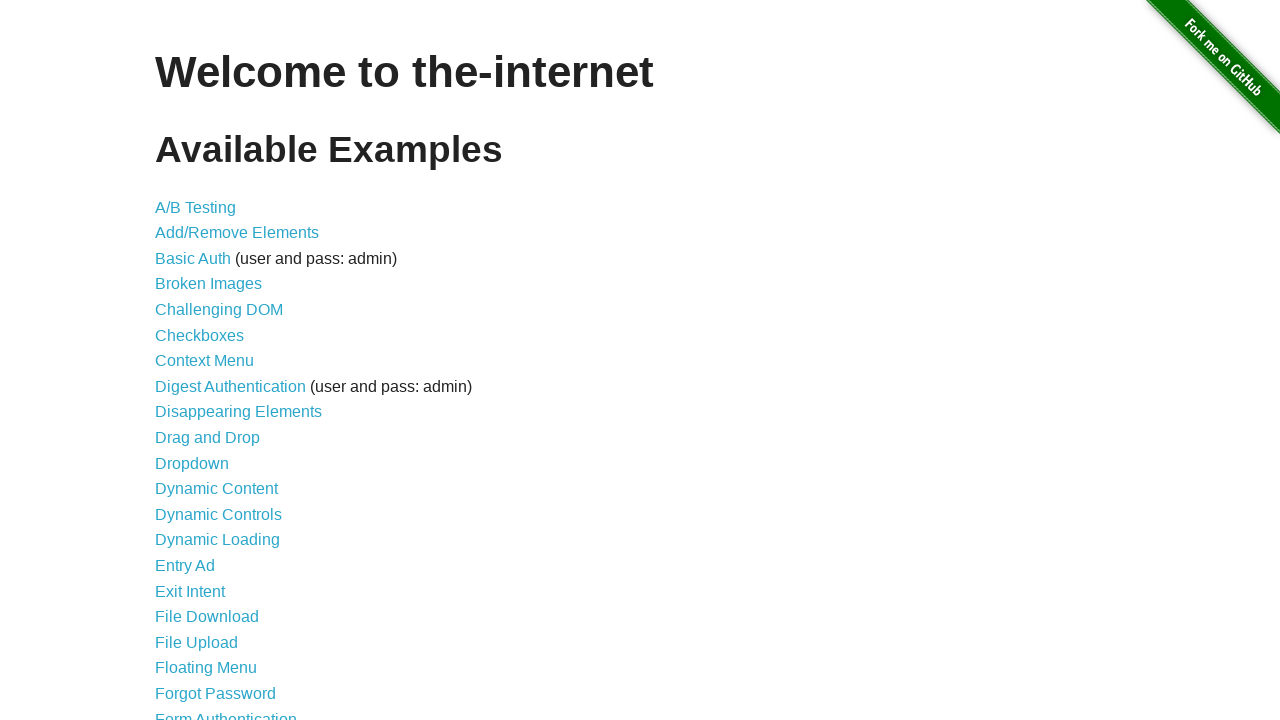

Injected jQuery Growl library script into page
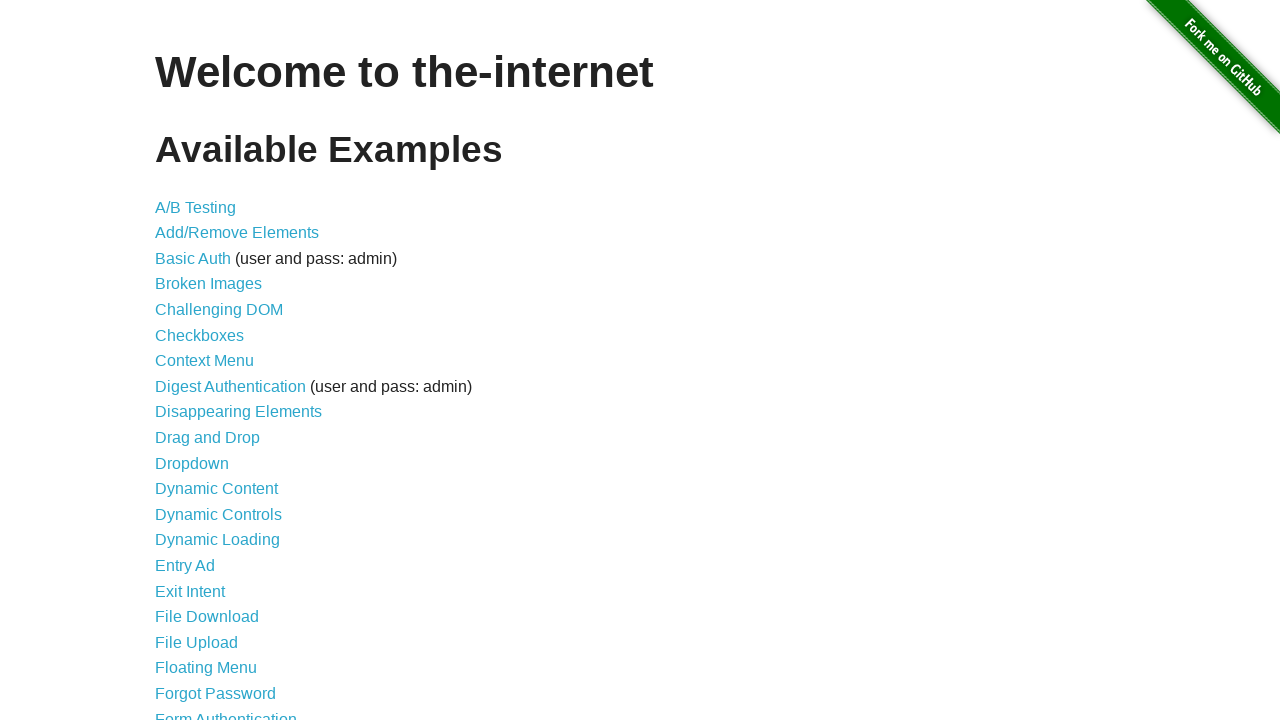

Injected jQuery Growl CSS stylesheet into page
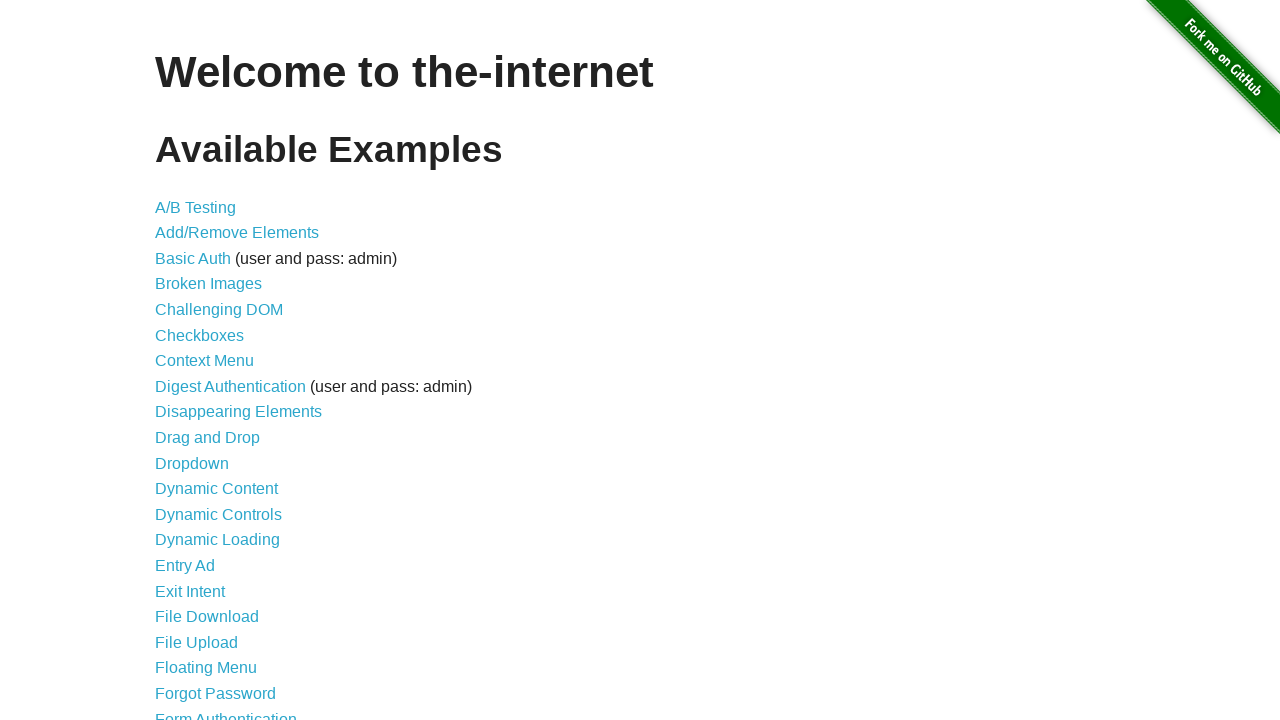

jQuery Growl library loaded and available
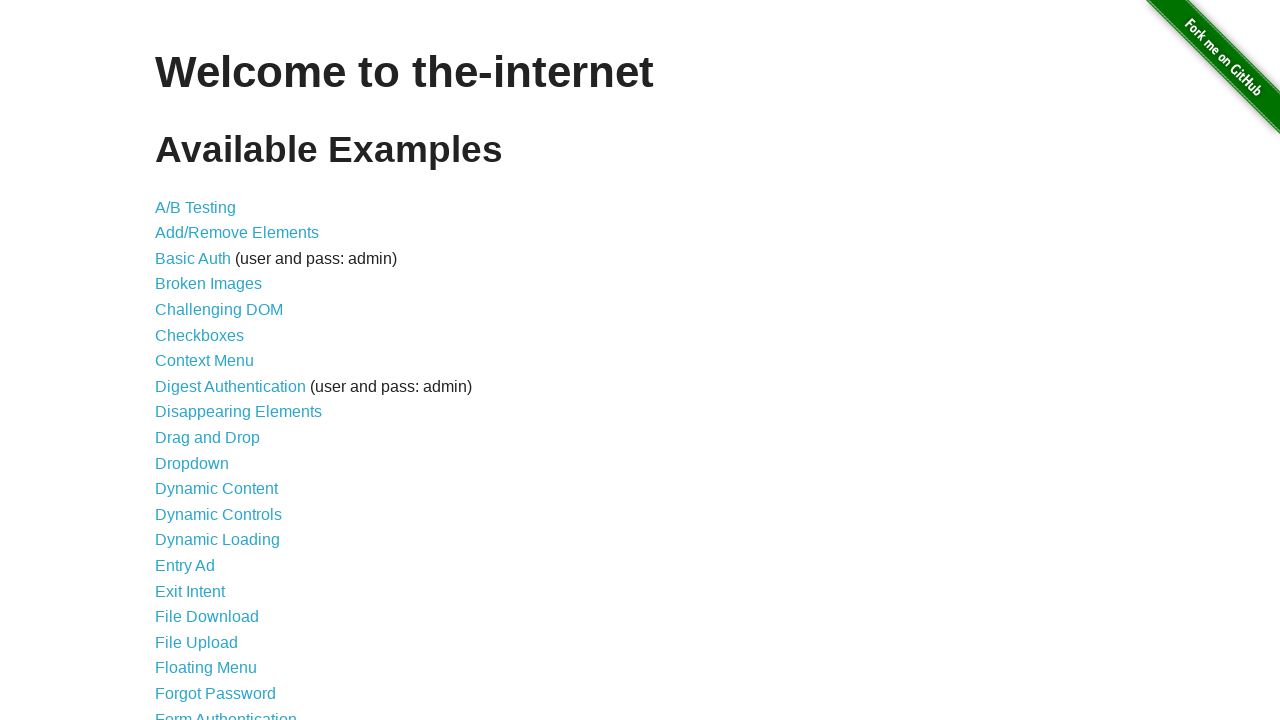

Displayed default growl notification with title 'GET' and message '/'
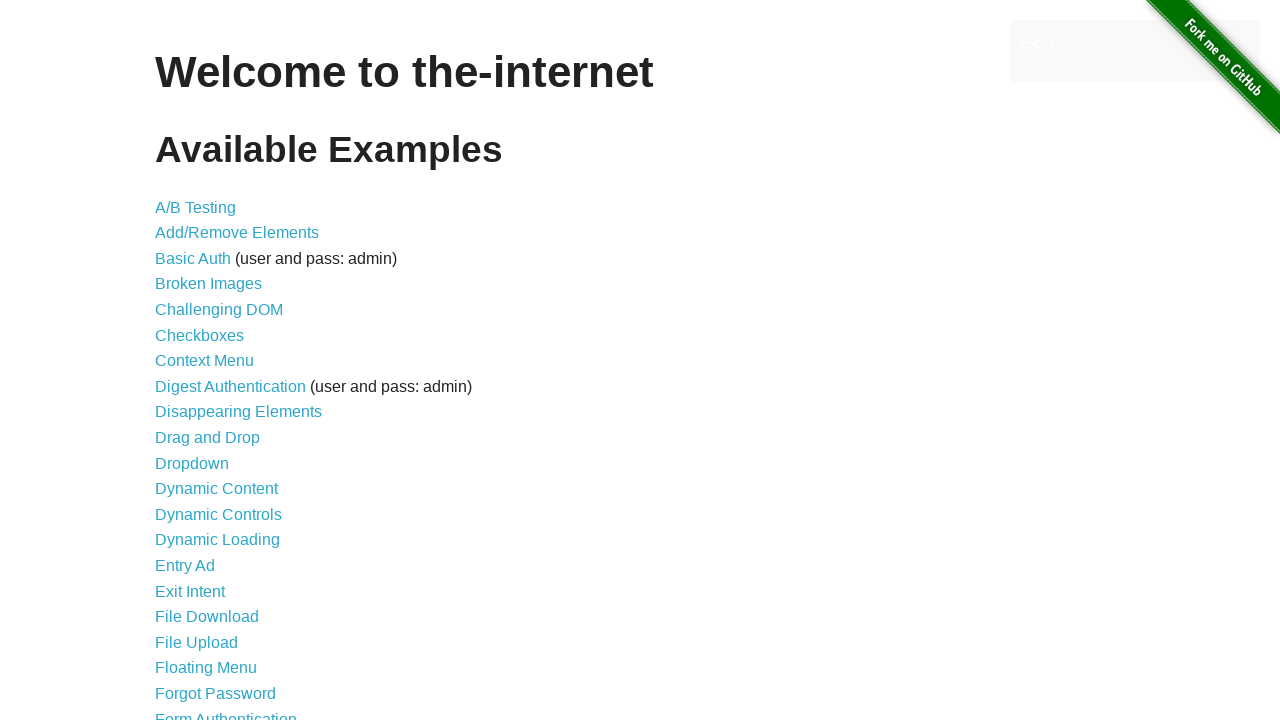

Displayed error growl notification
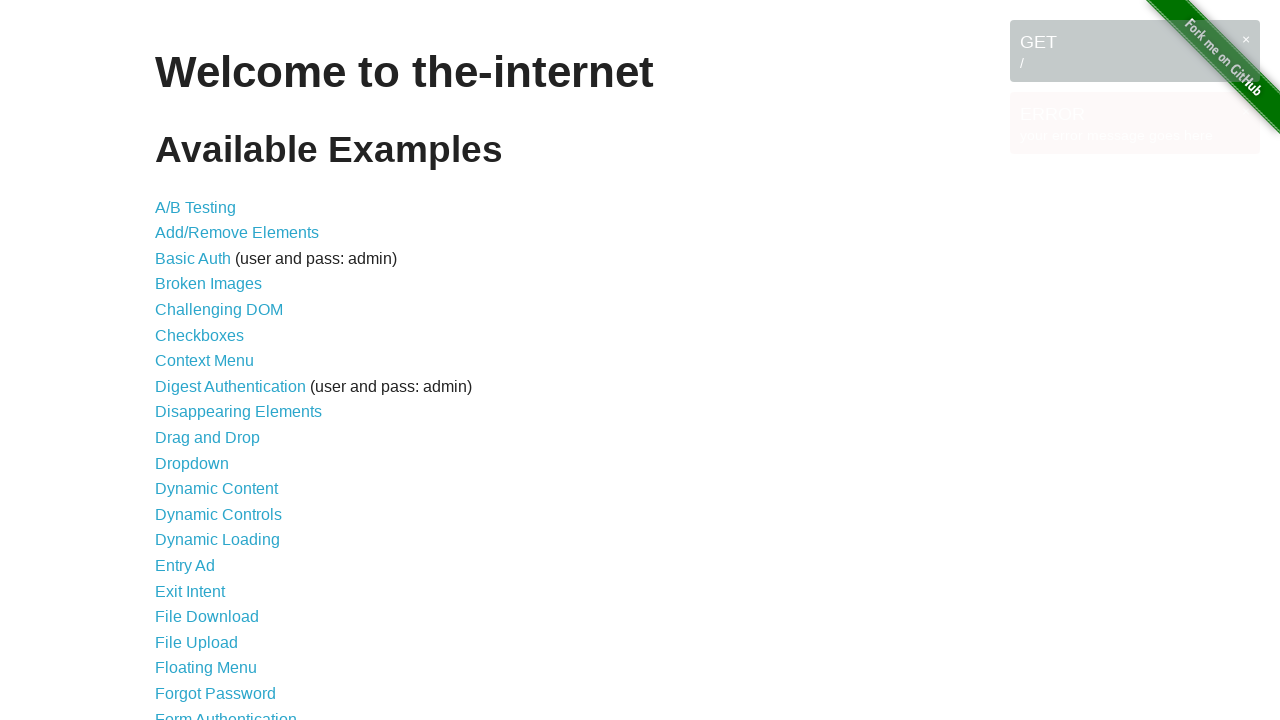

Displayed notice growl notification
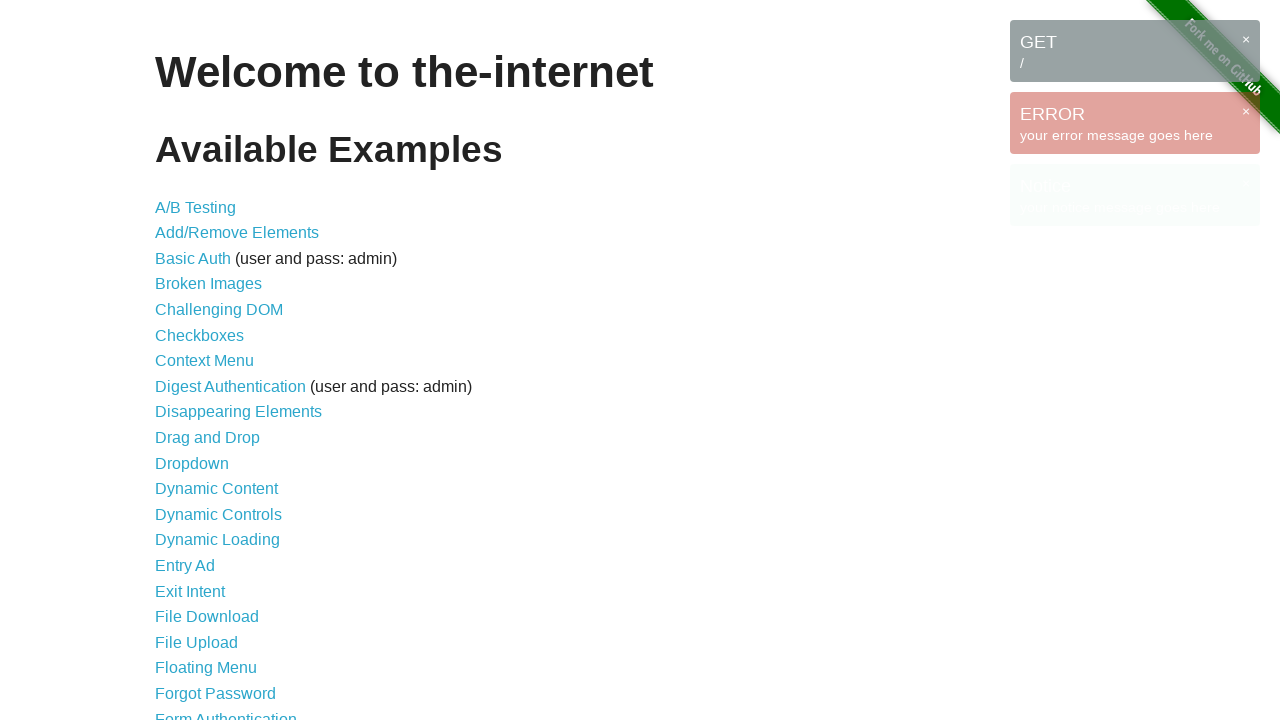

Displayed warning growl notification
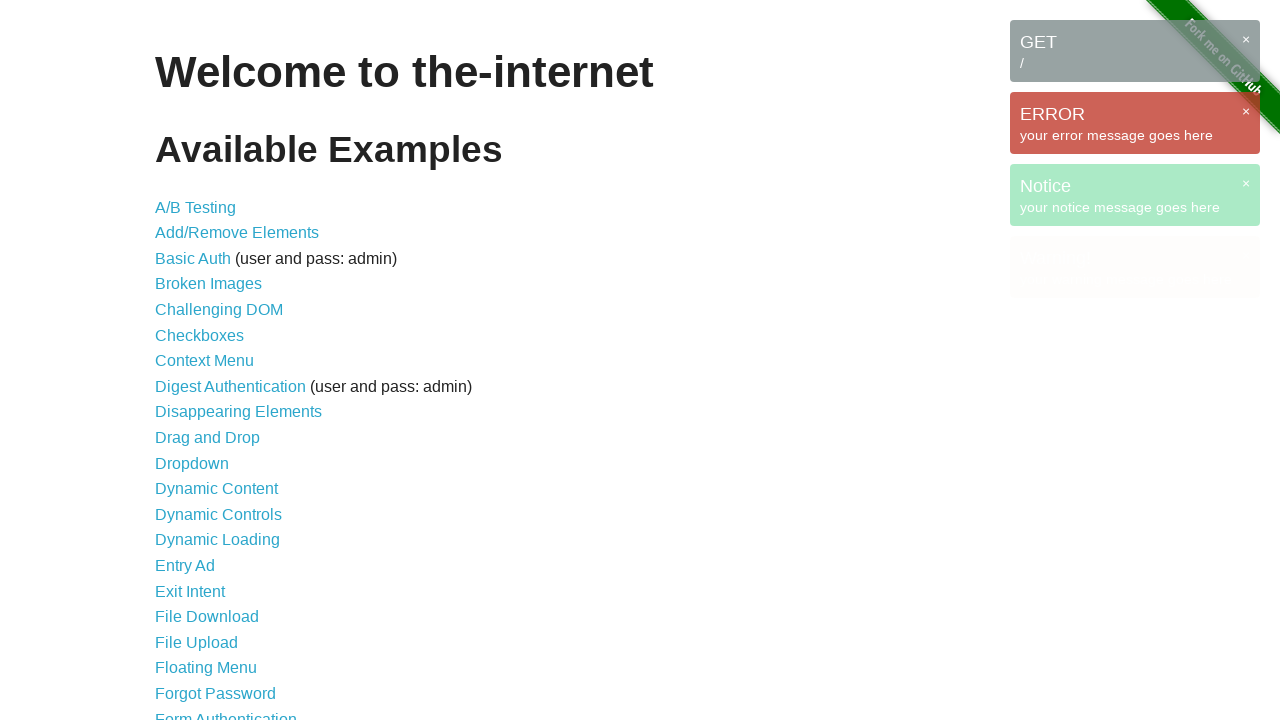

All growl notifications loaded and visible
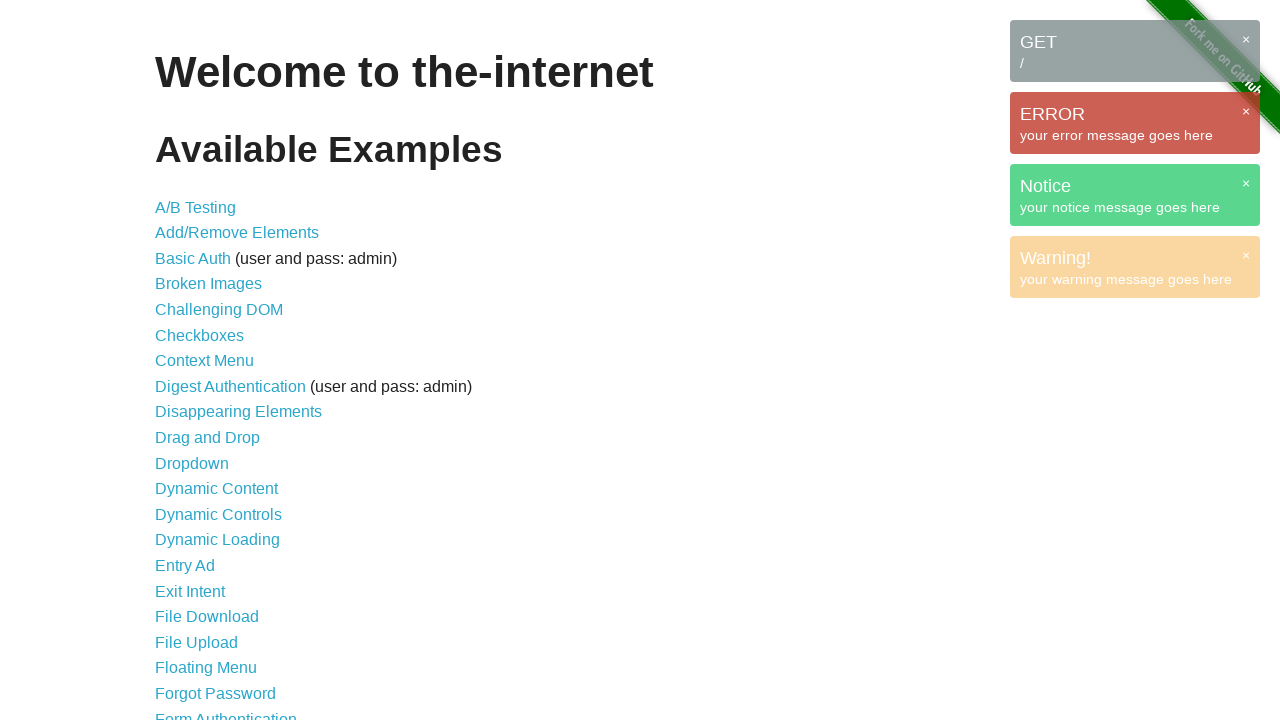

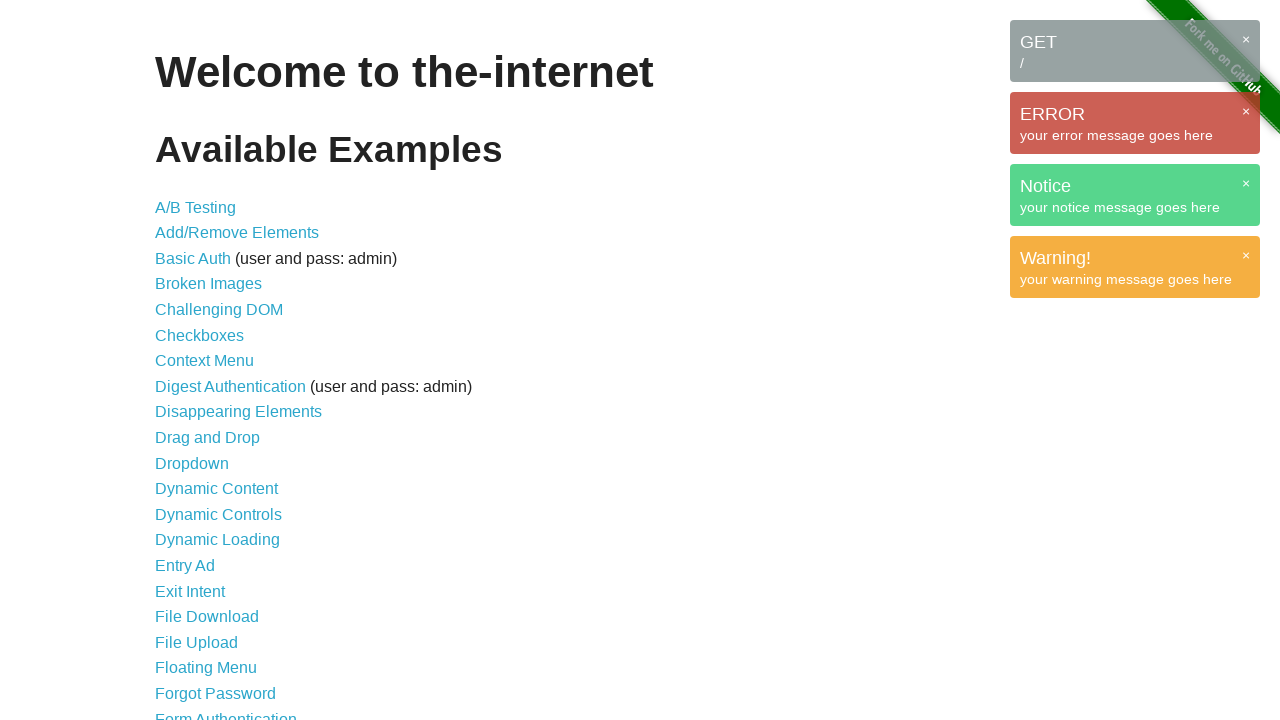